Tests drag functionality on jQuery UI draggable demo by dragging an element to a new position

Starting URL: https://jqueryui.com/draggable/

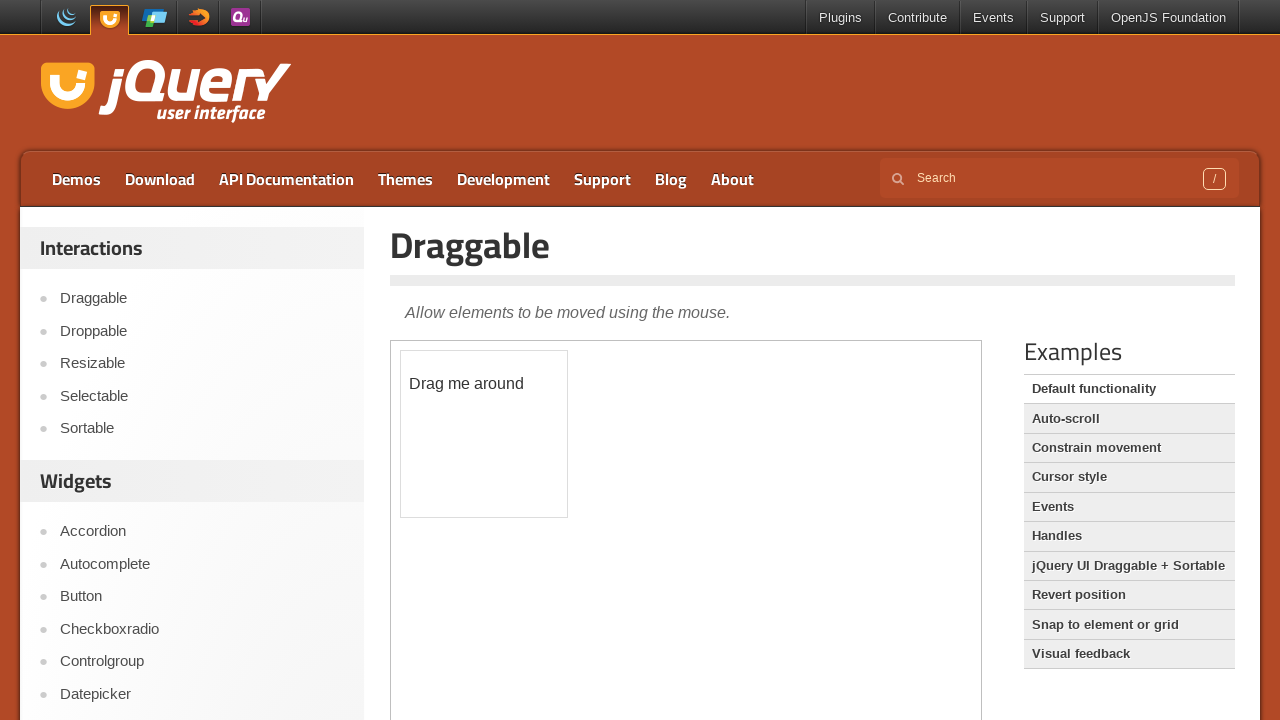

Located the iframe containing the draggable demo
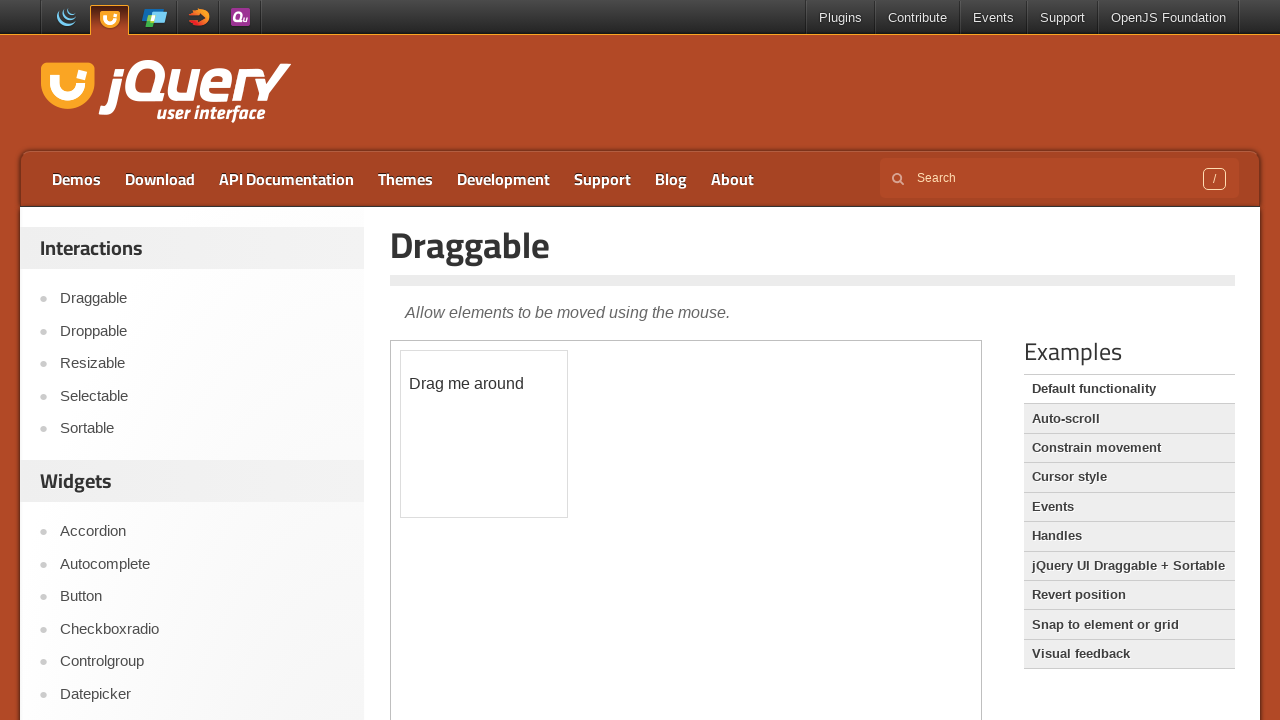

Located the draggable element with id 'draggable'
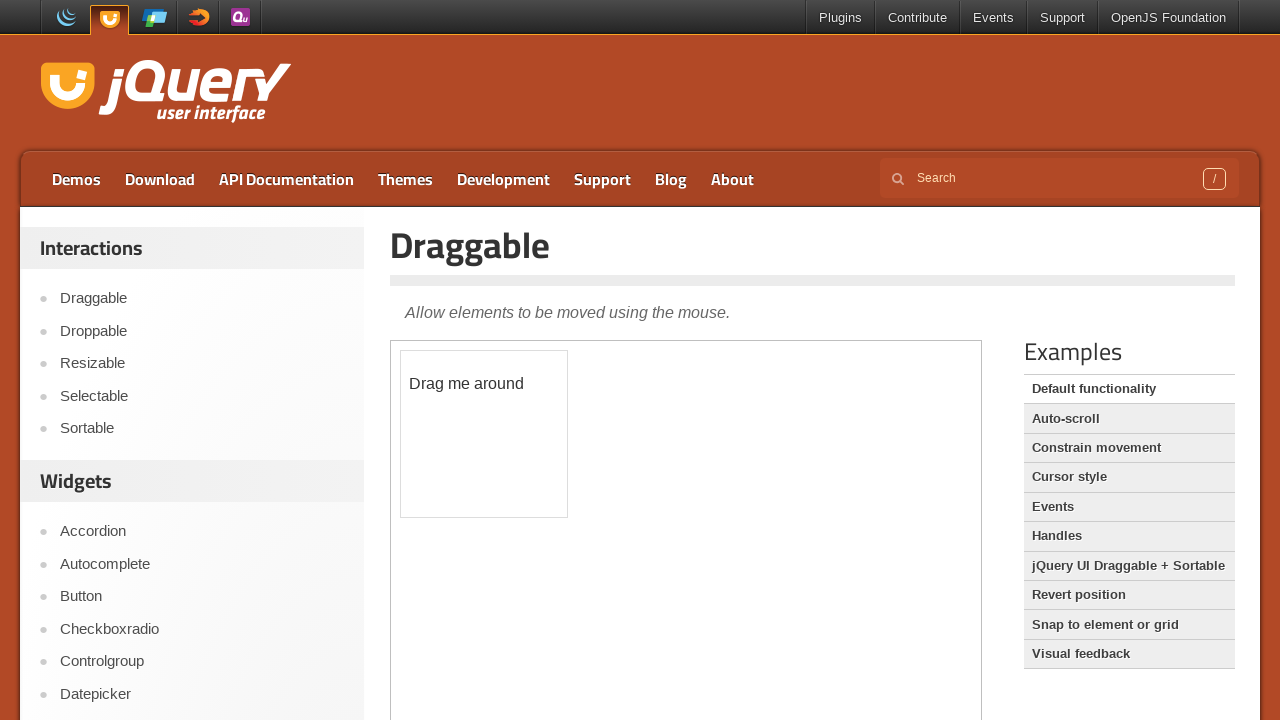

Dragged the element to position (114, 110) at (515, 461)
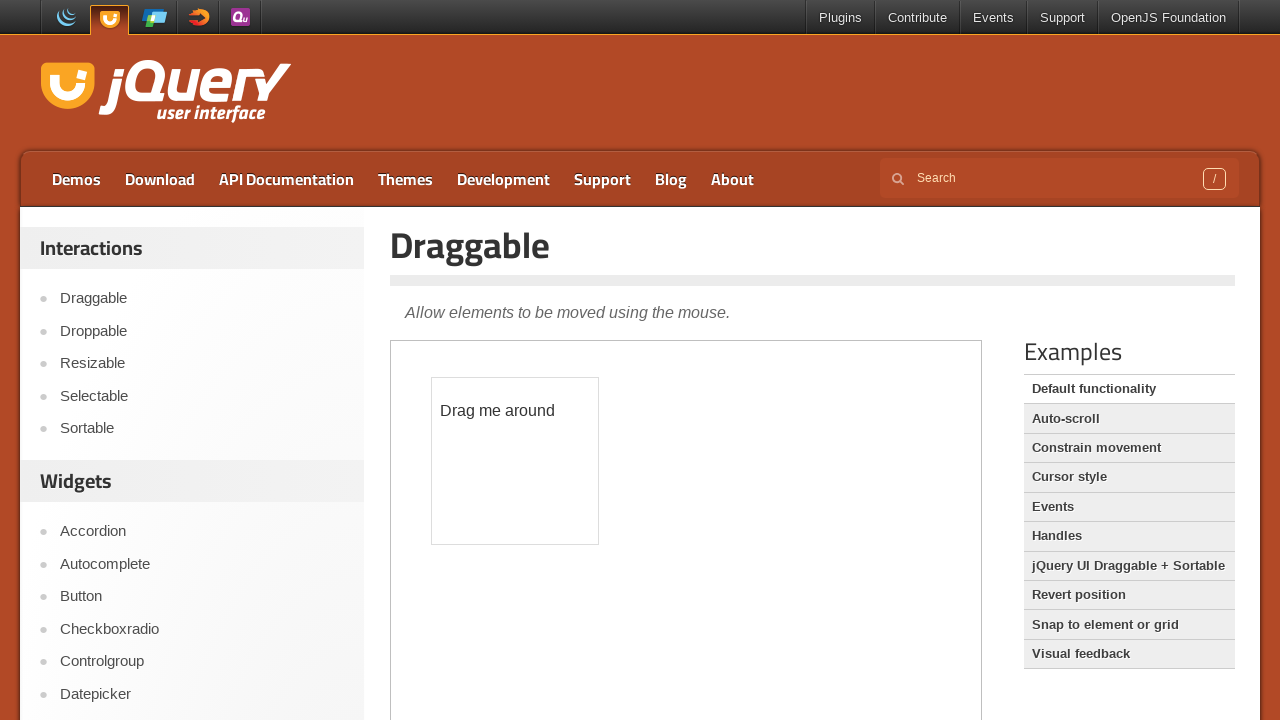

Test case passed - drag functionality verified
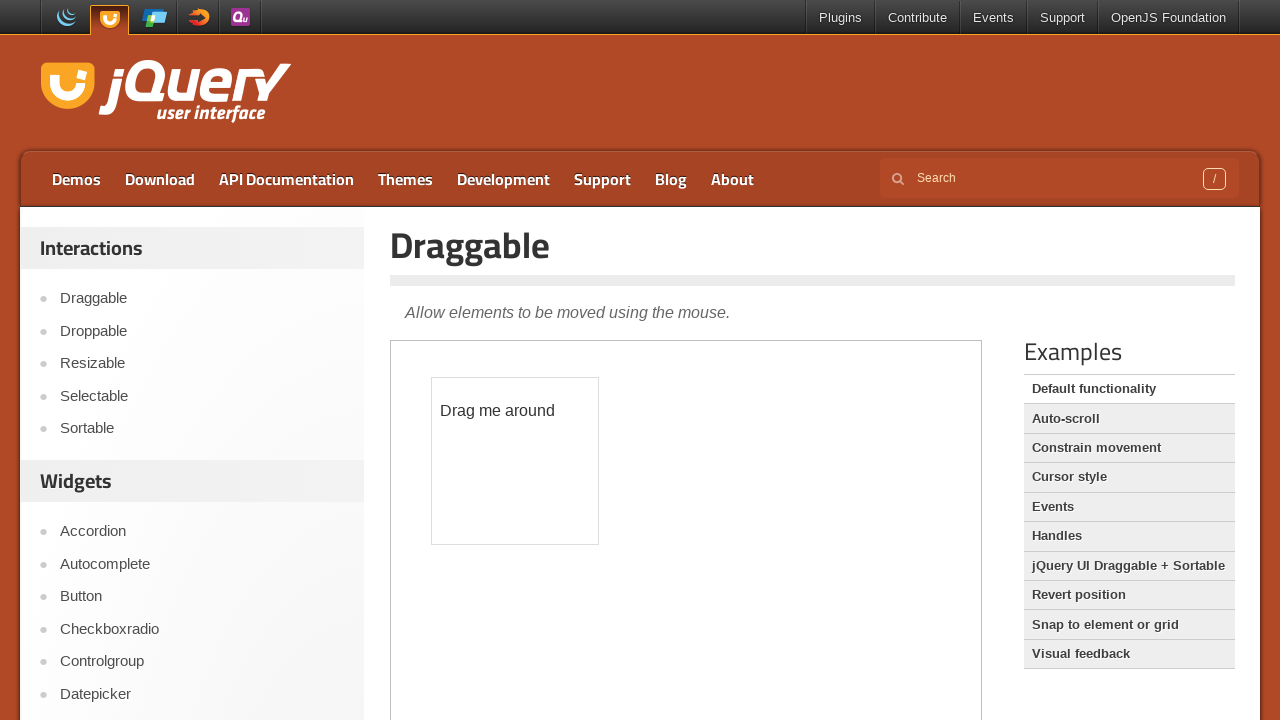

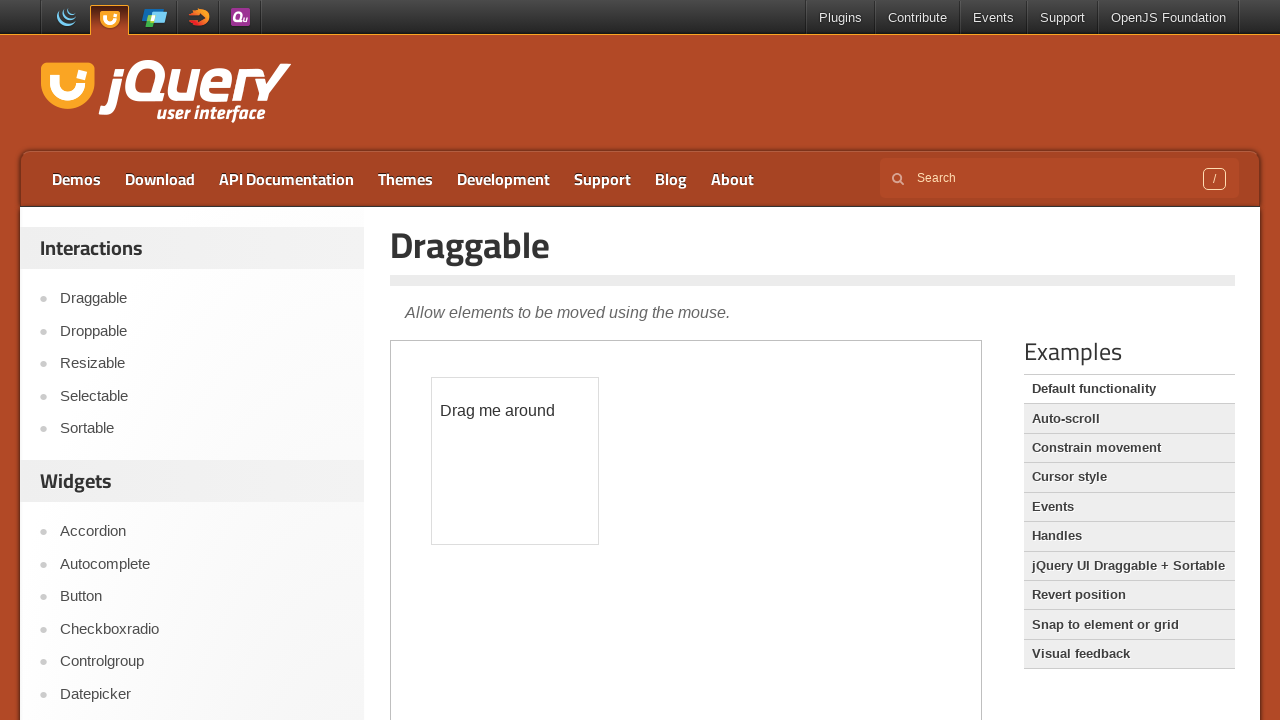